Tests JavaScript alert handling by navigating to the alerts page, triggering a JS alert, and accepting it

Starting URL: https://the-internet.herokuapp.com/

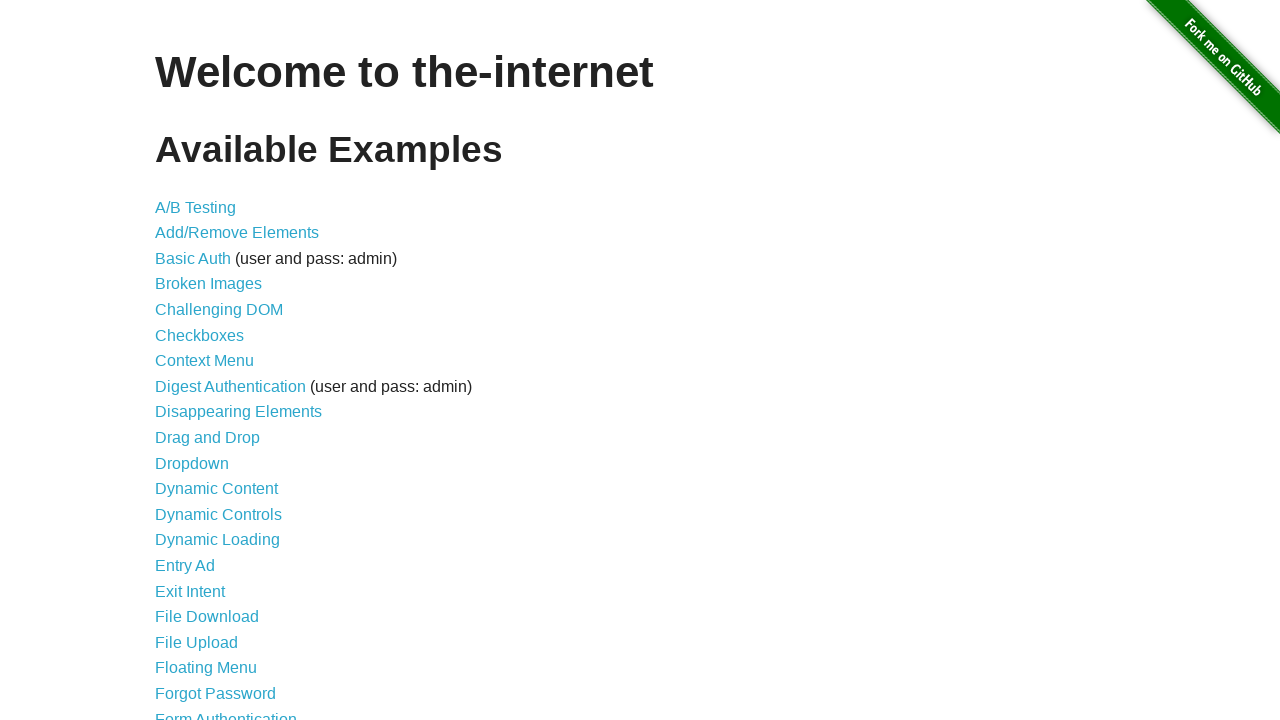

Navigated to the-internet.herokuapp.com homepage
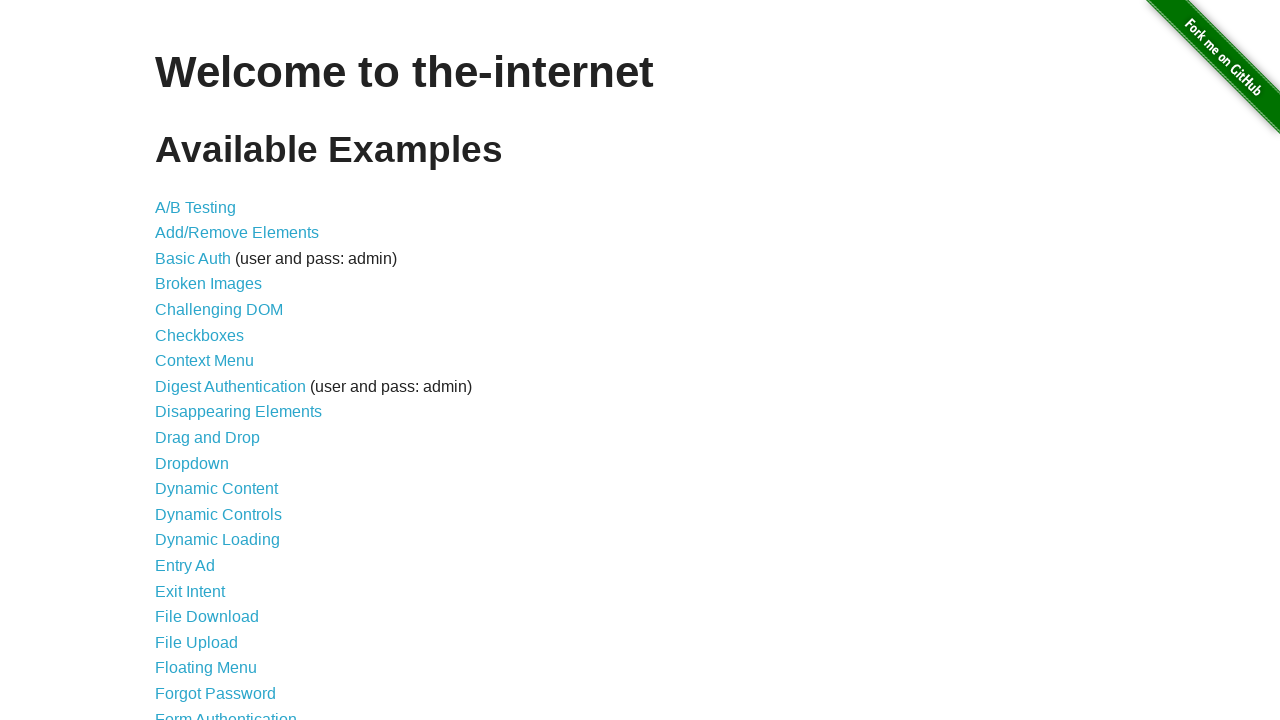

Clicked on JavaScript Alerts link at (214, 361) on text=JavaScript Alerts
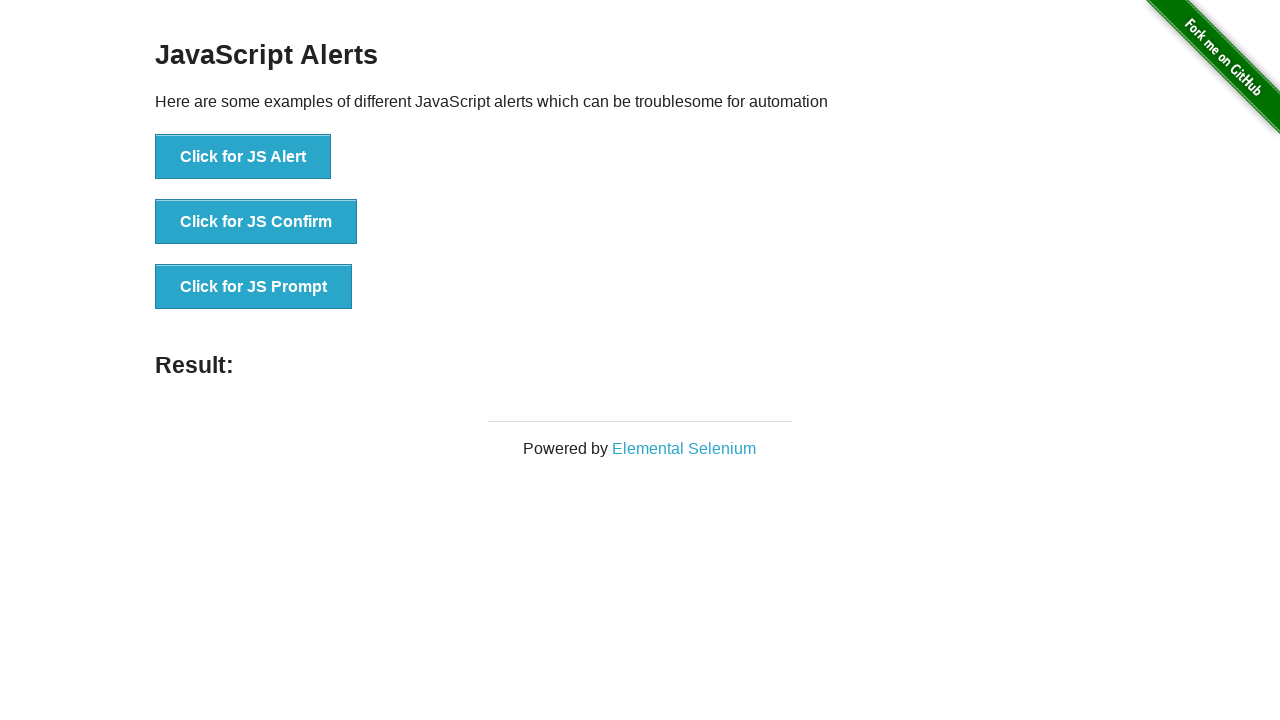

Set up dialog handler to accept alerts
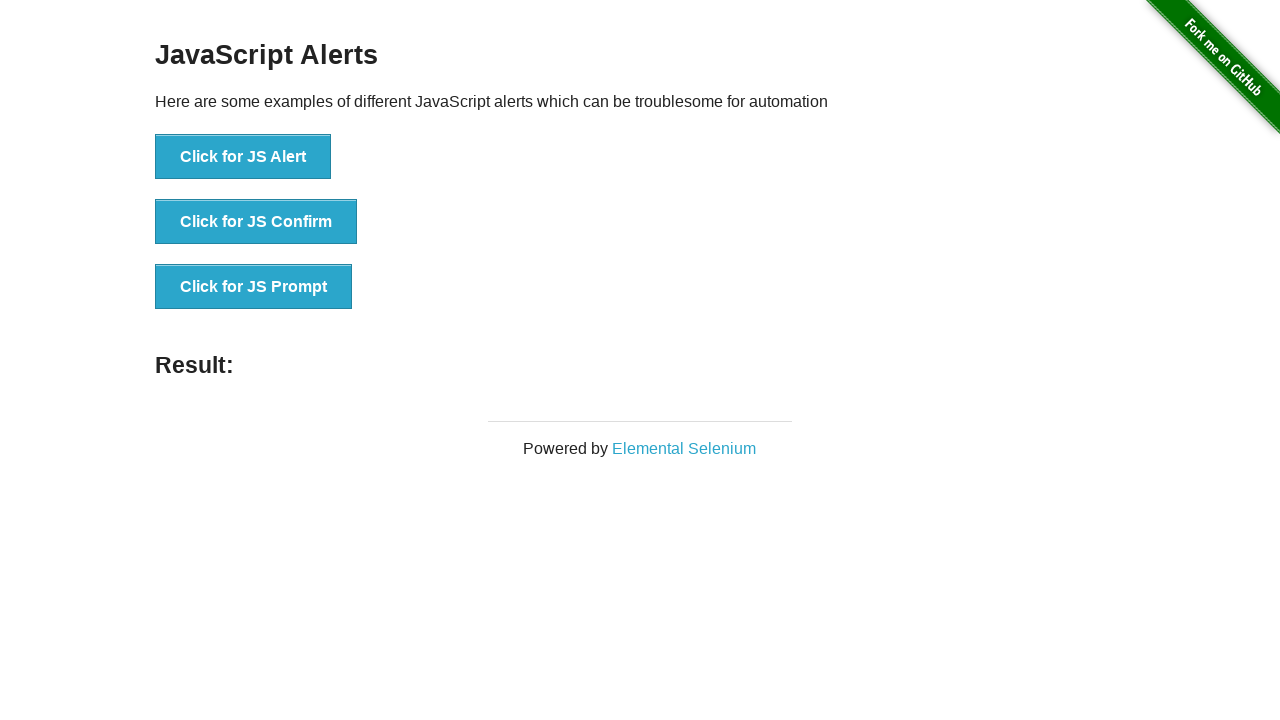

Clicked first button to trigger JavaScript alert at (243, 157) on #content > div > ul > li:nth-child(1) > button
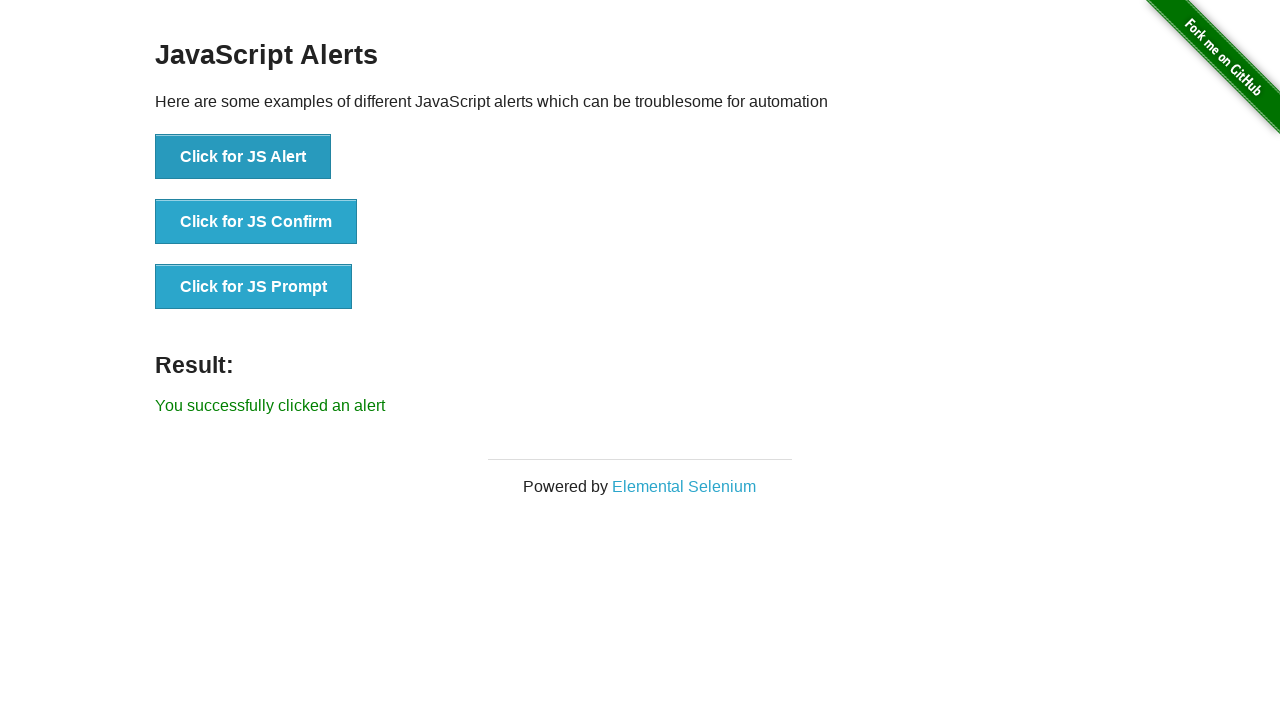

JavaScript alert was accepted
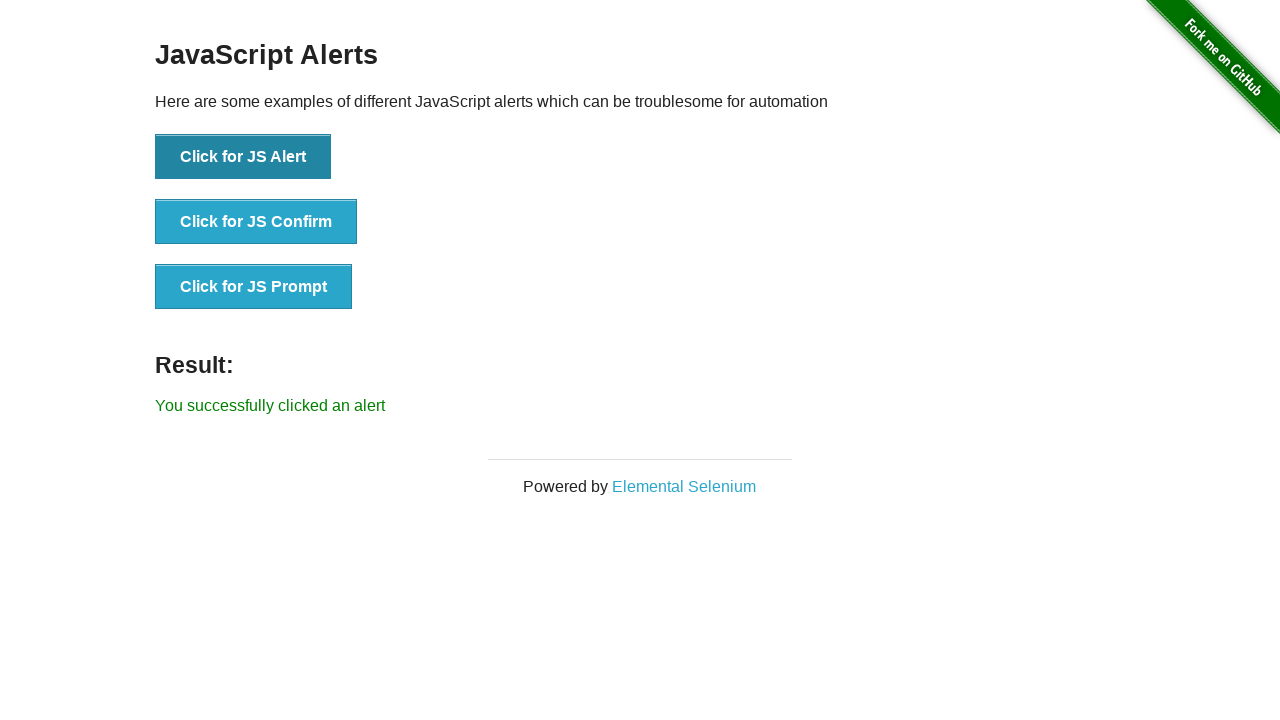

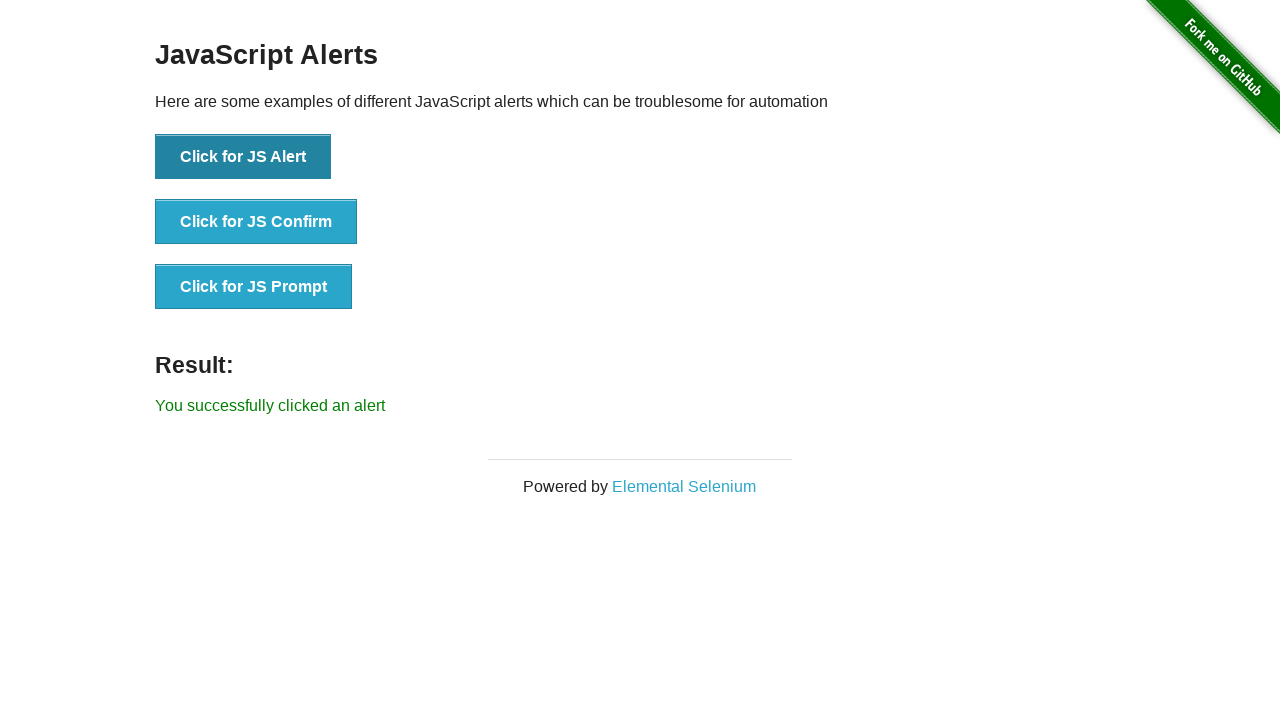